Tests hover functionality by moving mouse over a figure element and clicking on the revealed user link, then verifying the element becomes invisible after navigation.

Starting URL: http://the-internet.herokuapp.com/hovers

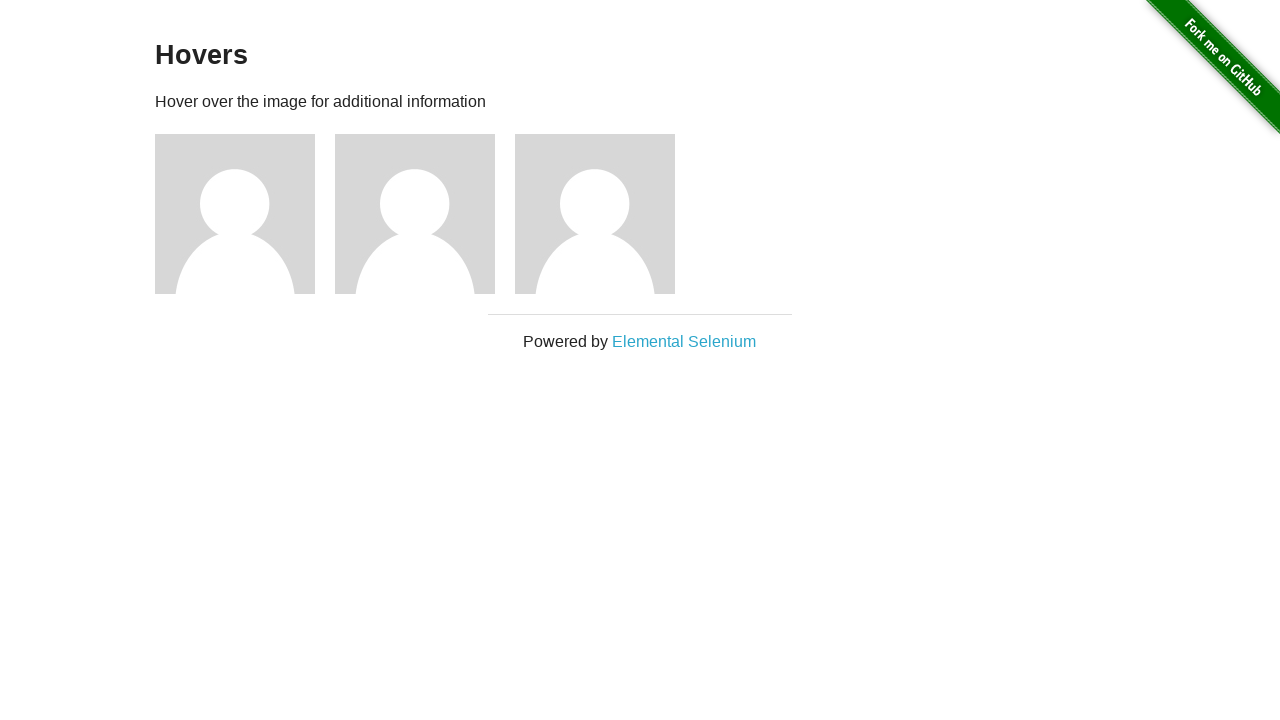

Waited for figure elements to be visible
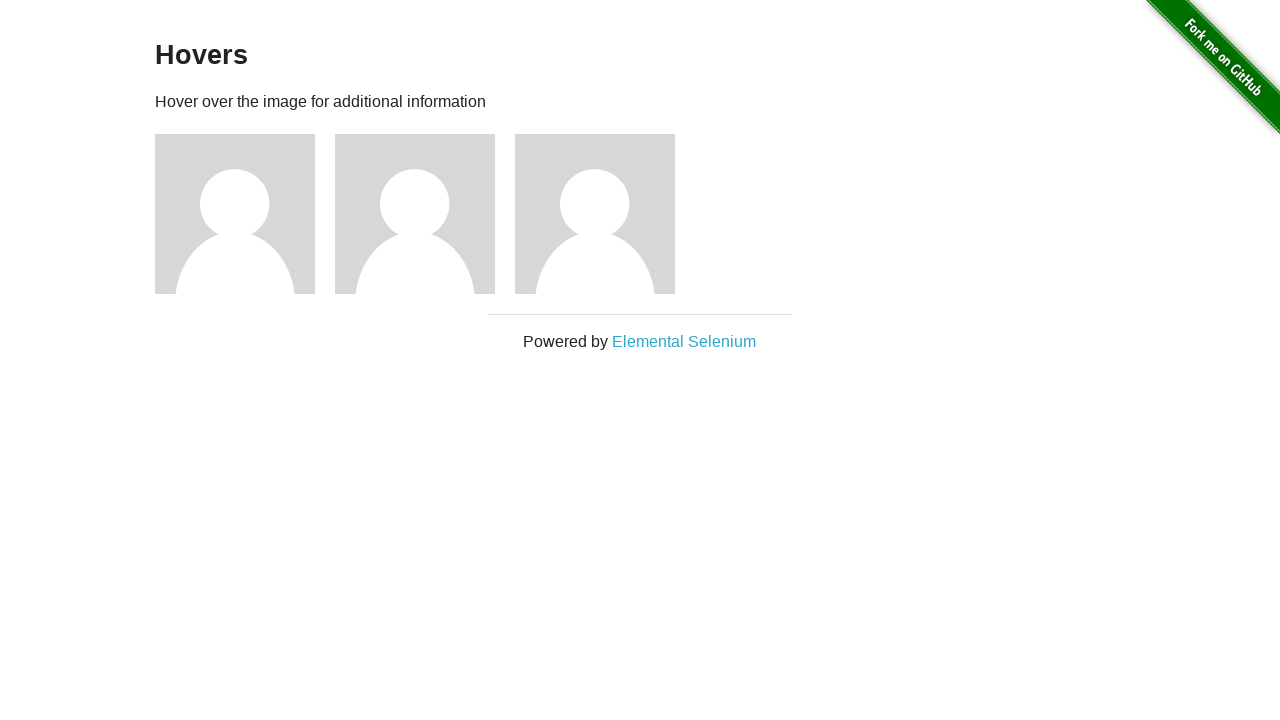

Located the first figure element
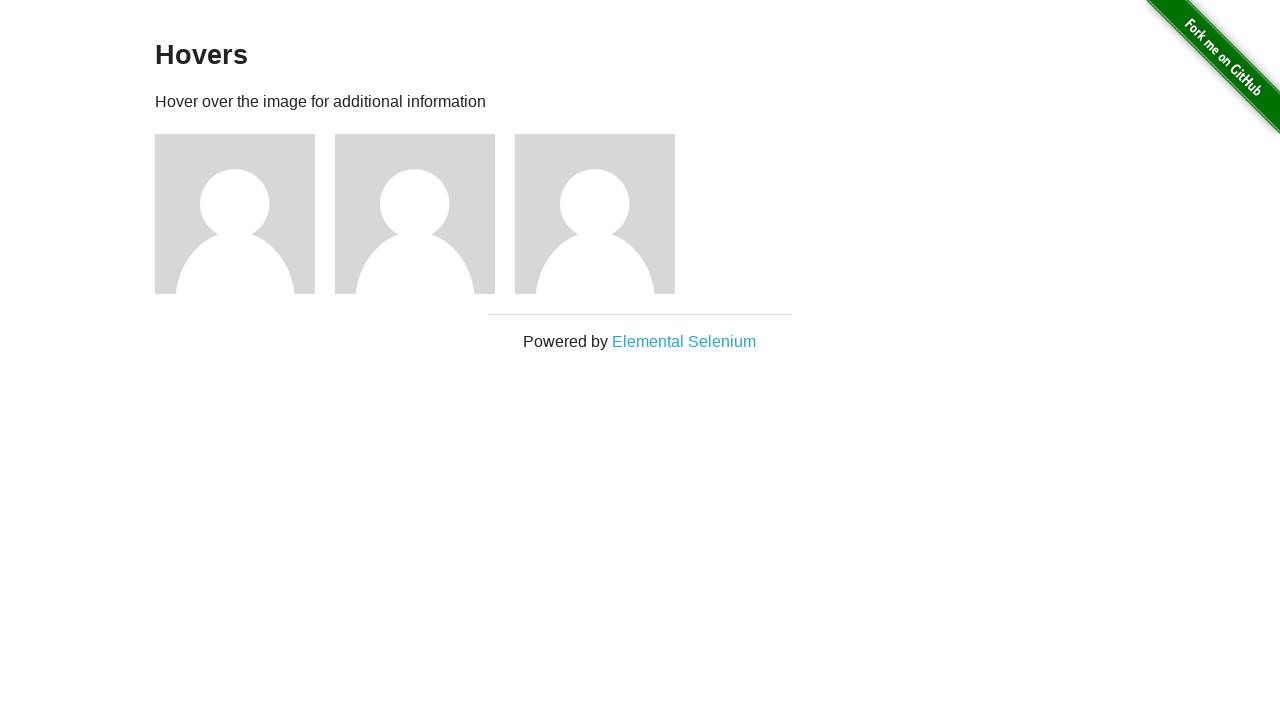

Hovered over the first figure element to reveal hidden user link at (165, 144) on .figure >> nth=0
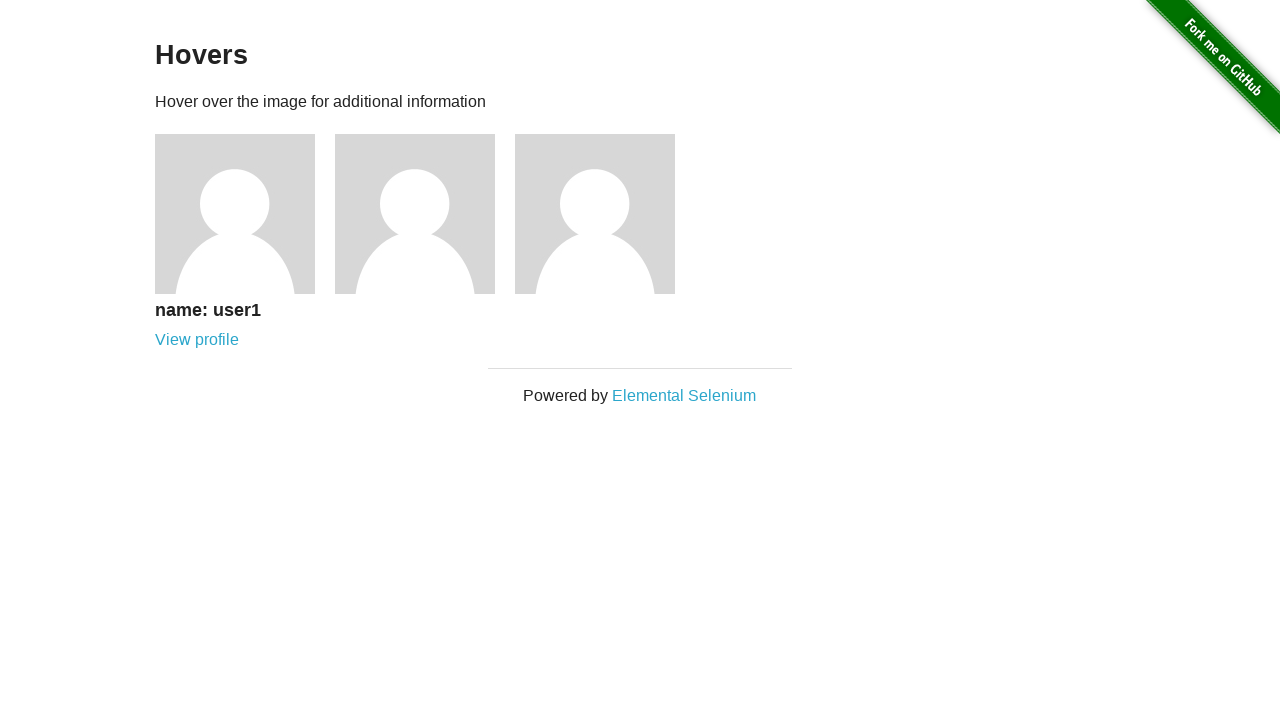

Clicked on the revealed user link at (197, 340) on a[href='/users/1']
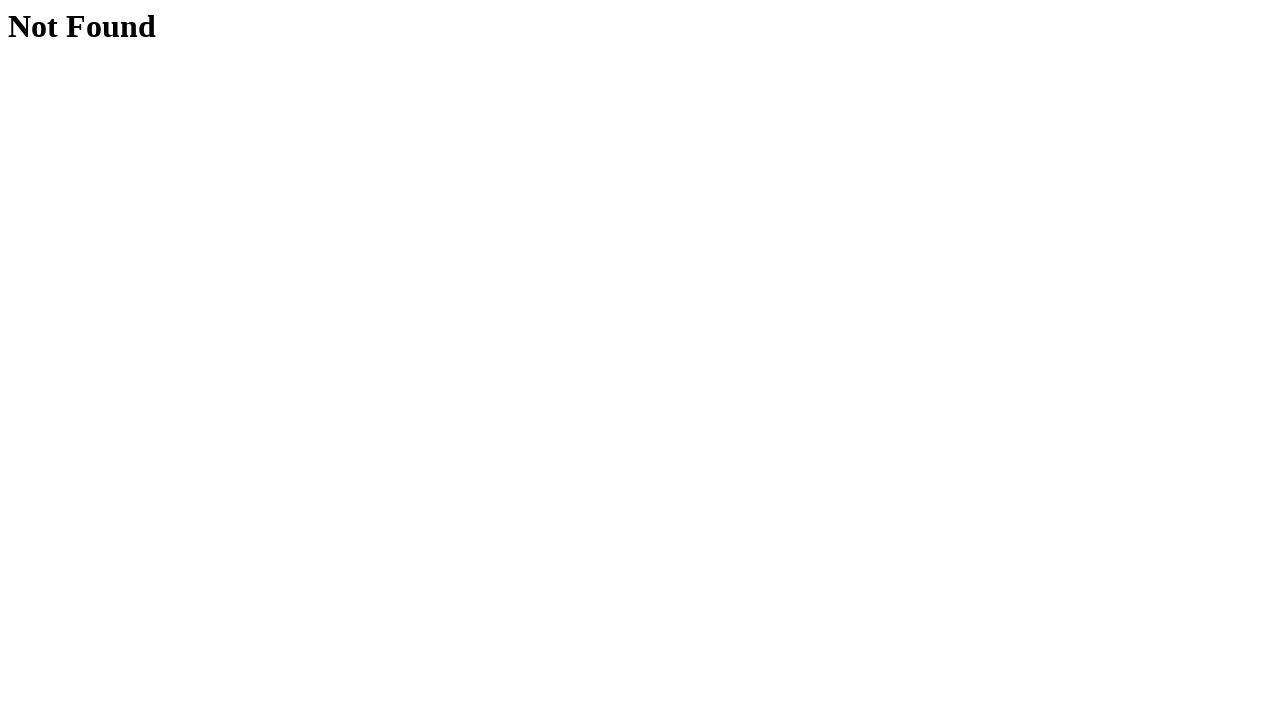

Verified figure element is no longer visible after navigation
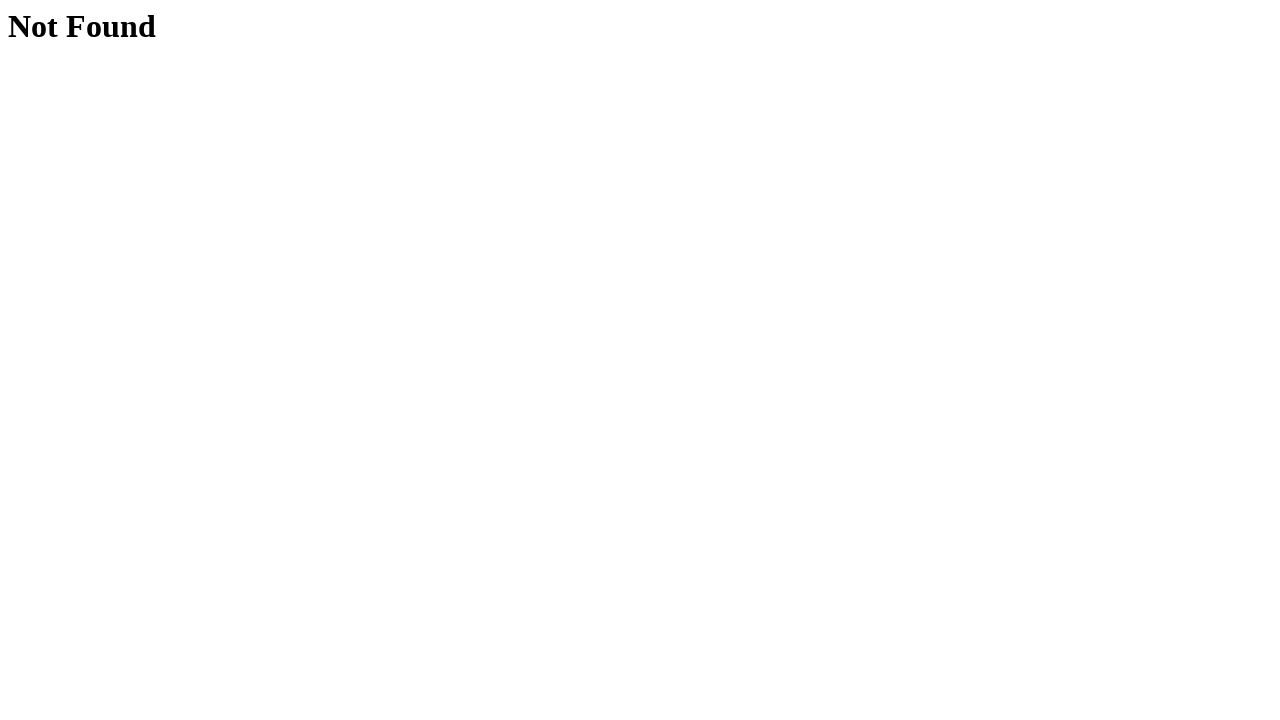

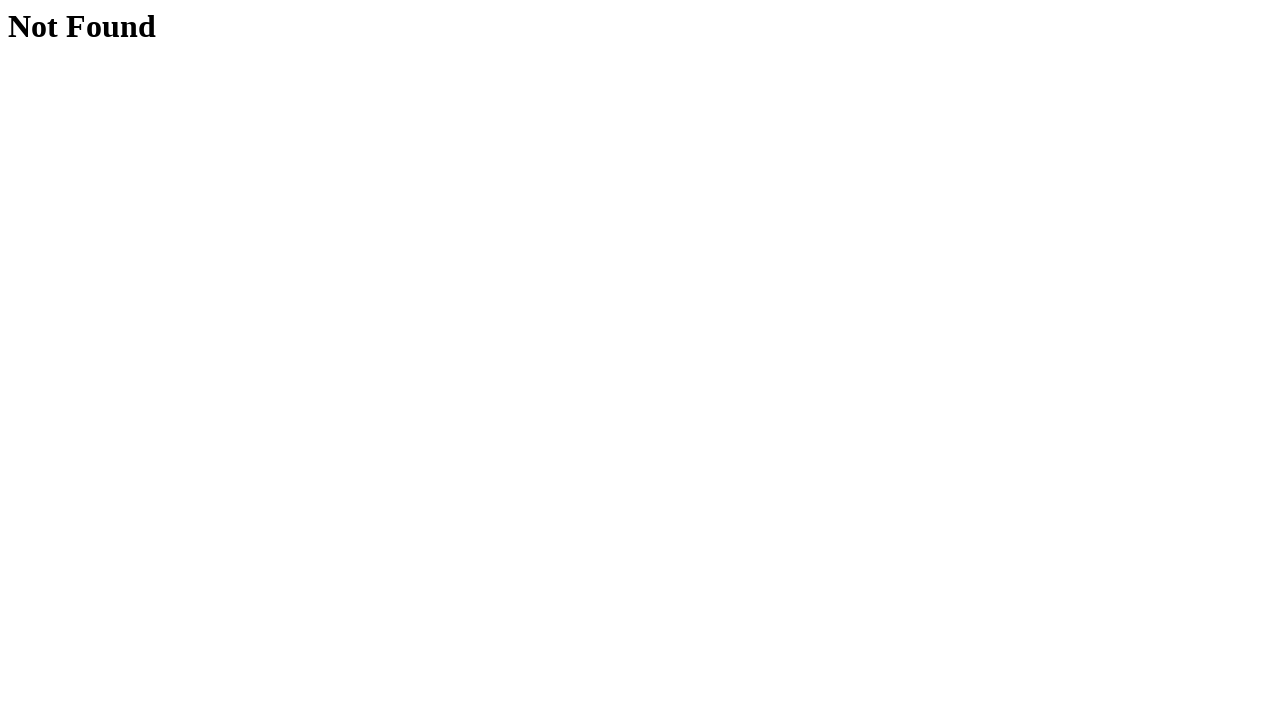